Tests dropdown menu functionality by selecting "Austria" from a country dropdown list.

Starting URL: https://qa-practice.netlify.app/dropdowns

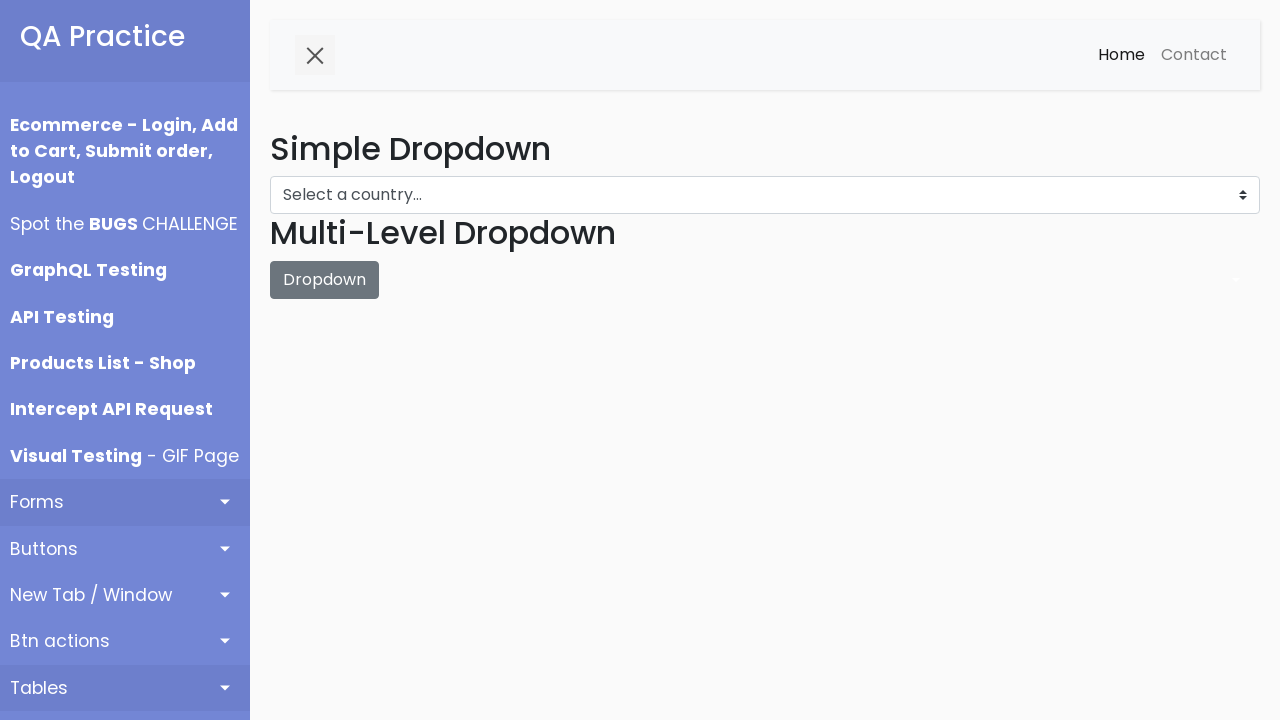

Navigated to dropdown menu test page
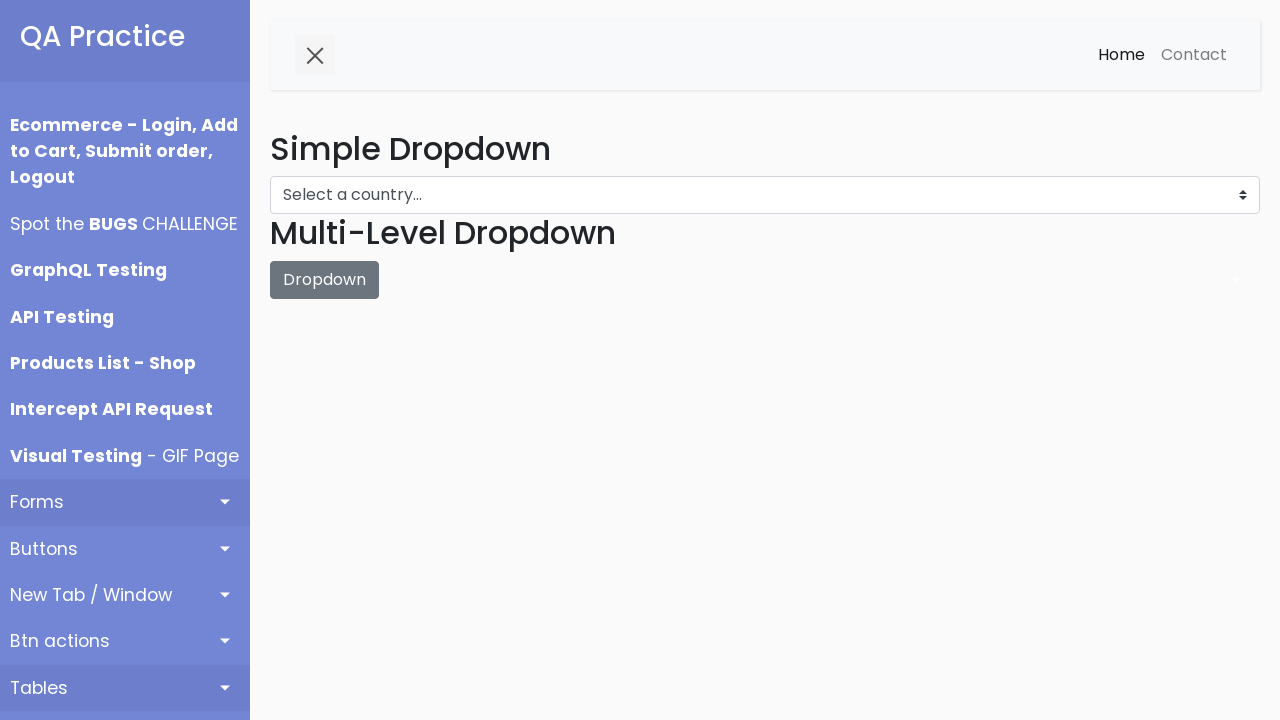

Selected 'Austria' from country dropdown menu on #dropdown-menu
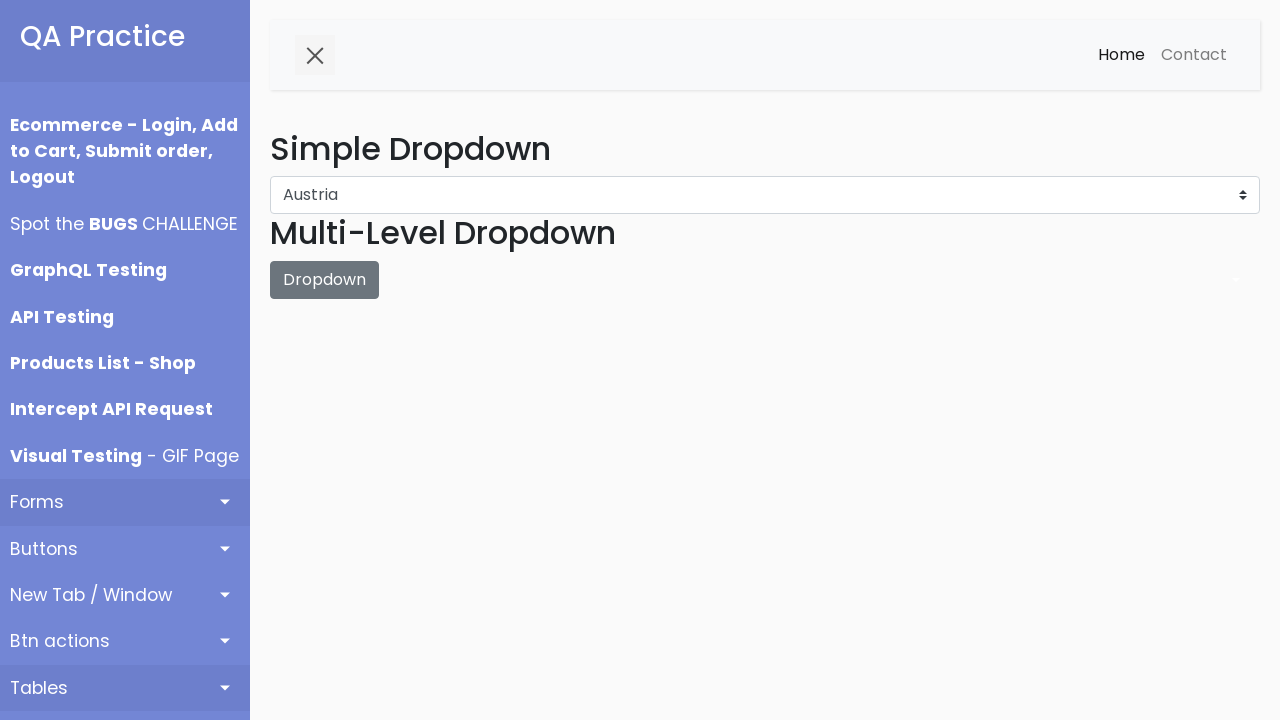

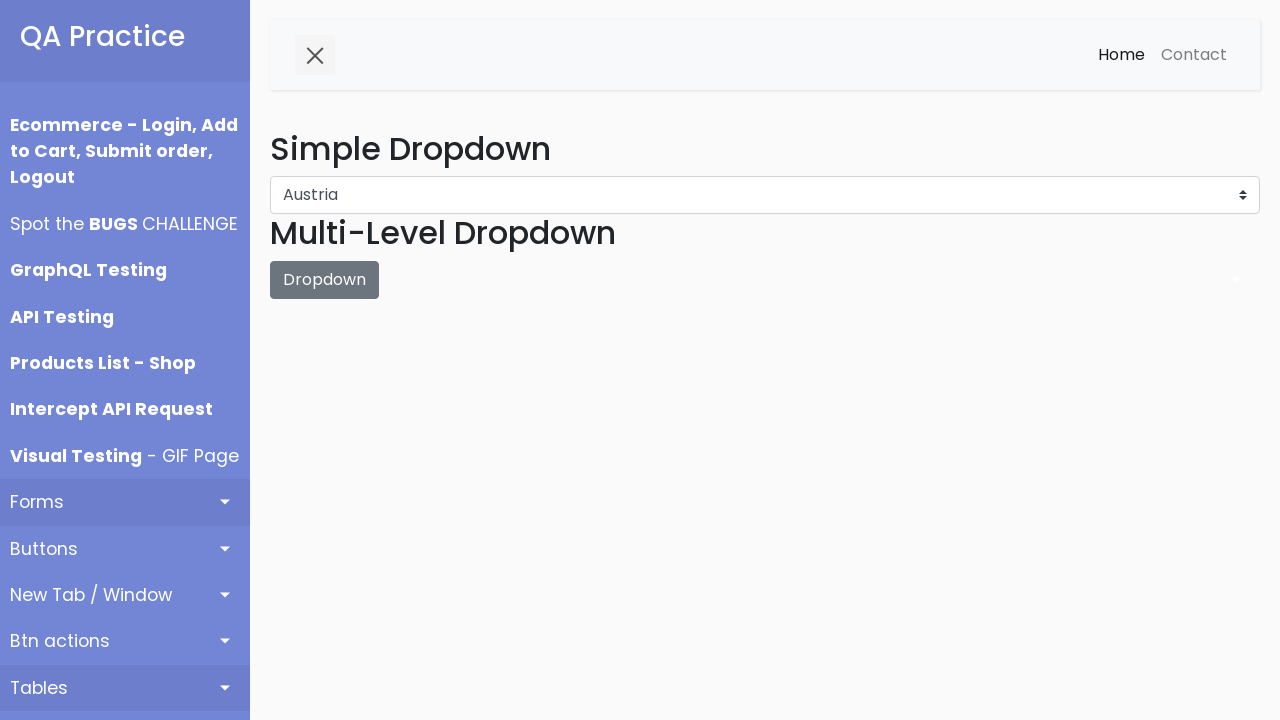